Tests loading green button with implicit wait strategy by clicking start, verifying loading state, and confirming success message appears.

Starting URL: https://kristinek.github.io/site/examples/loading_color

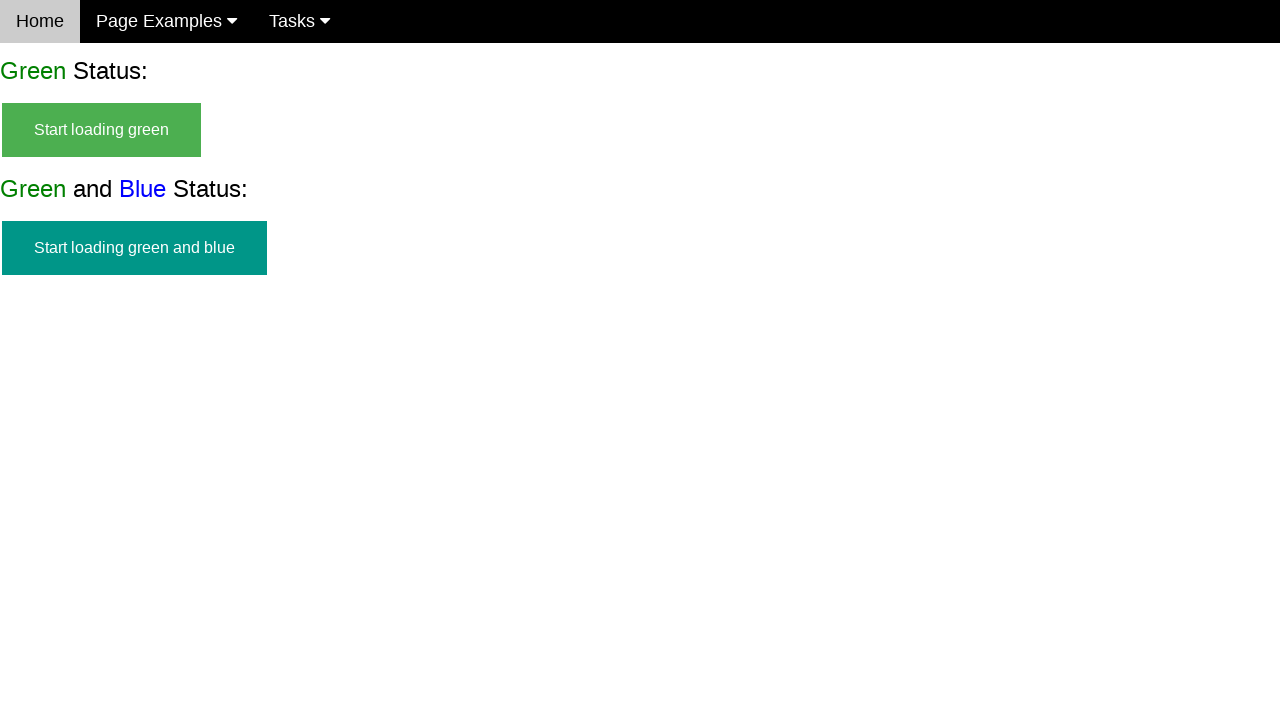

Navigated to loading color examples page
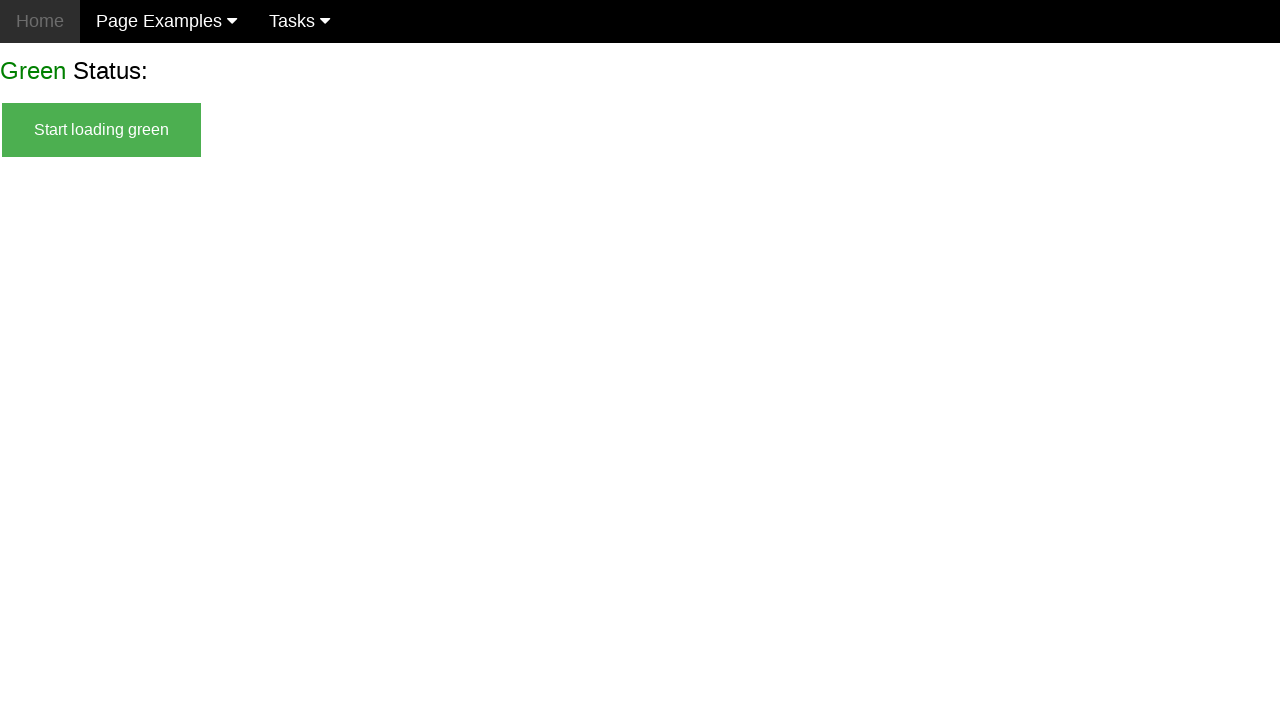

Clicked start green button at (102, 130) on #start_green
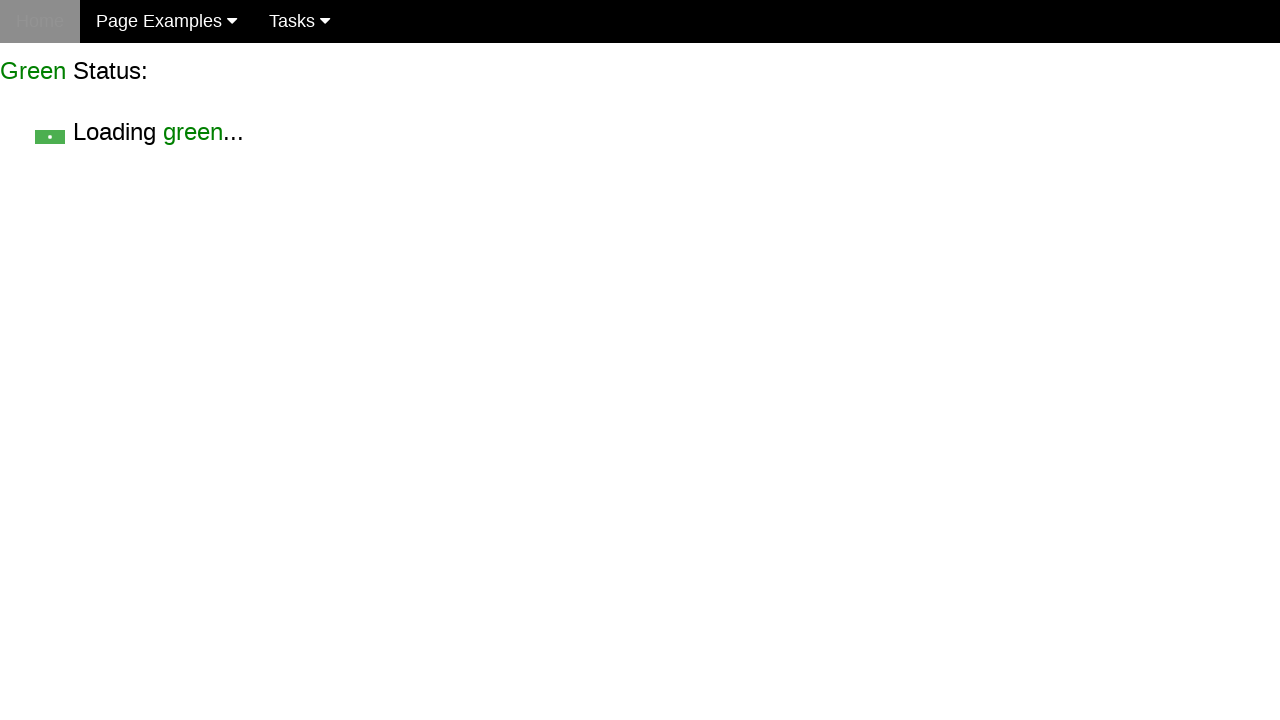

Verified start green button is hidden
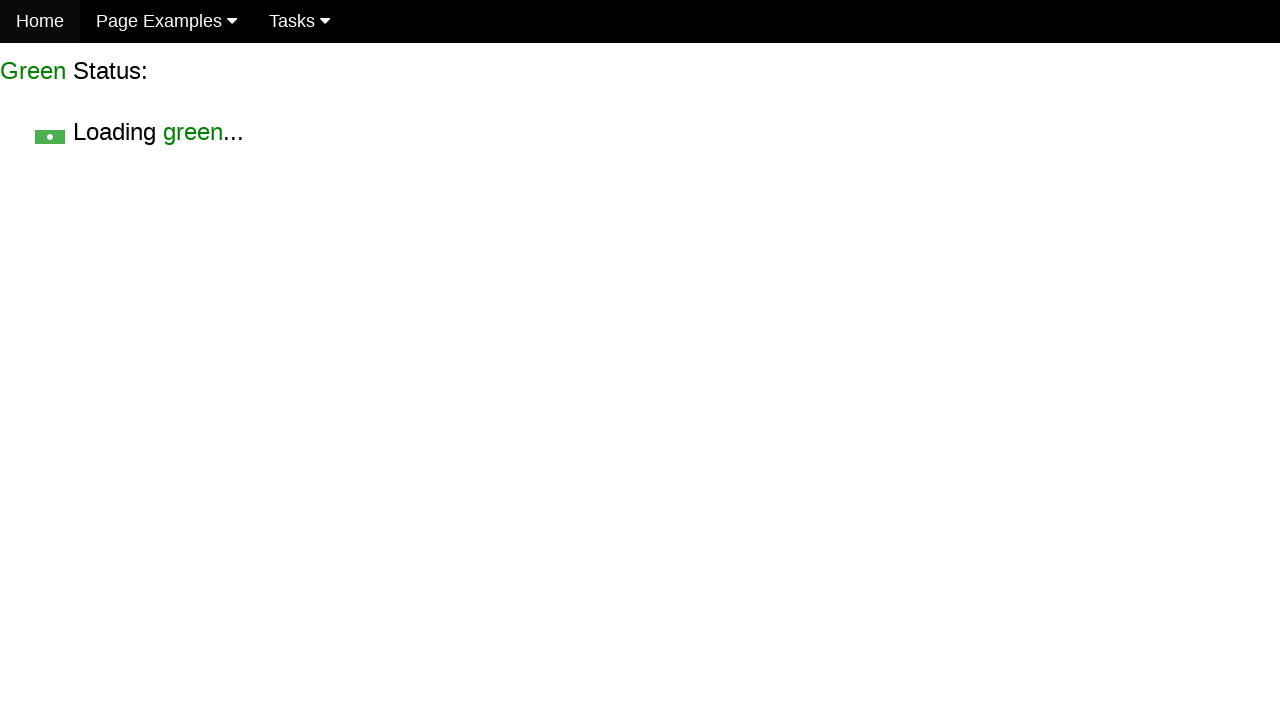

Verified loading text is visible
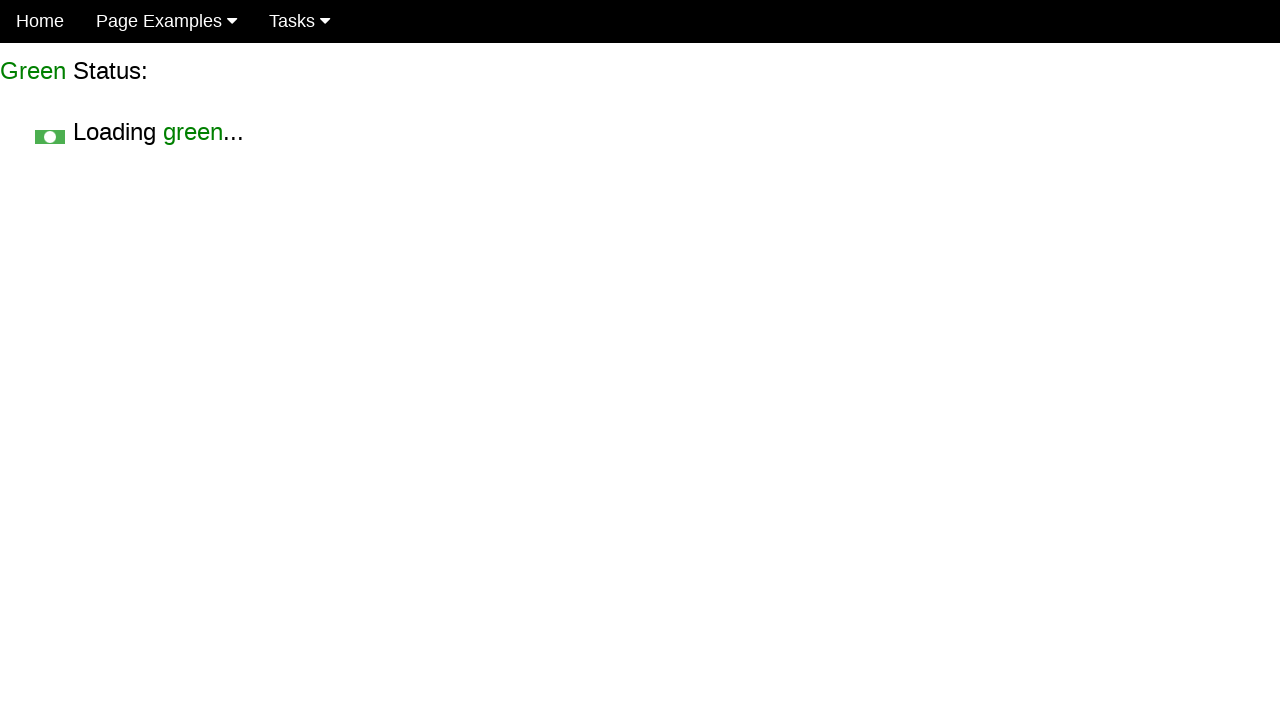

Verified success message appeared within 10 seconds
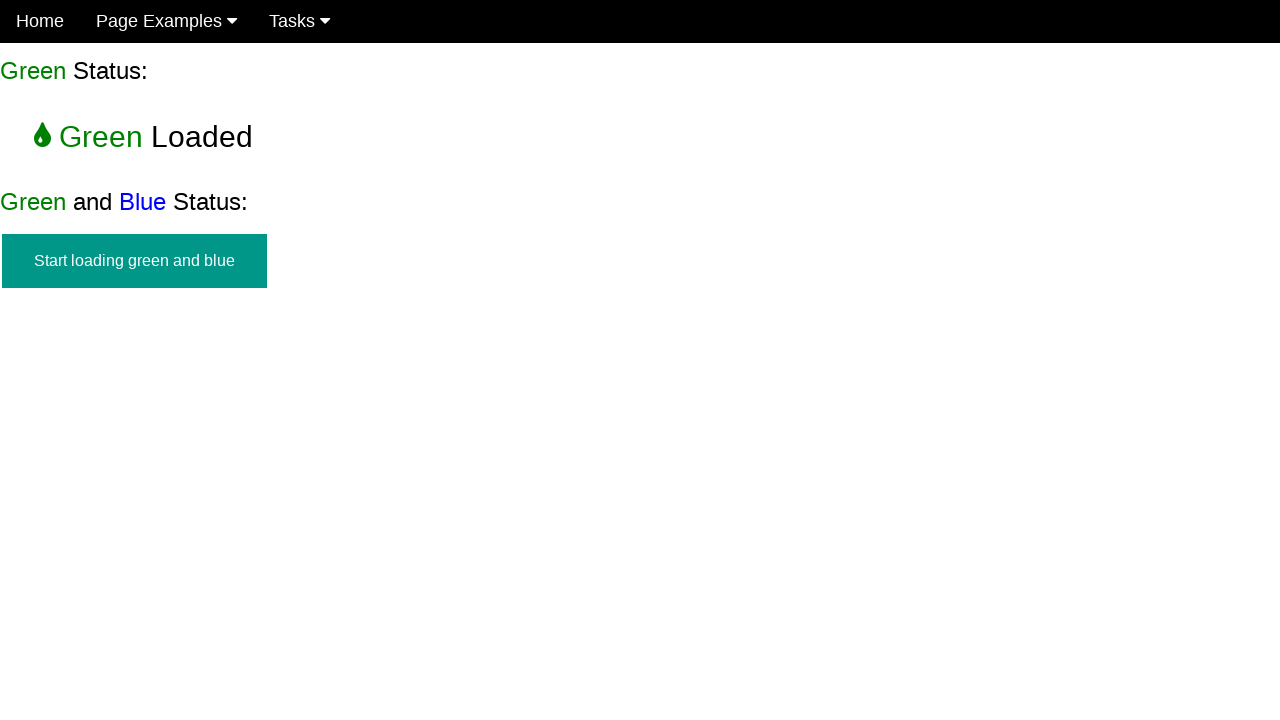

Verified loading text is hidden after success
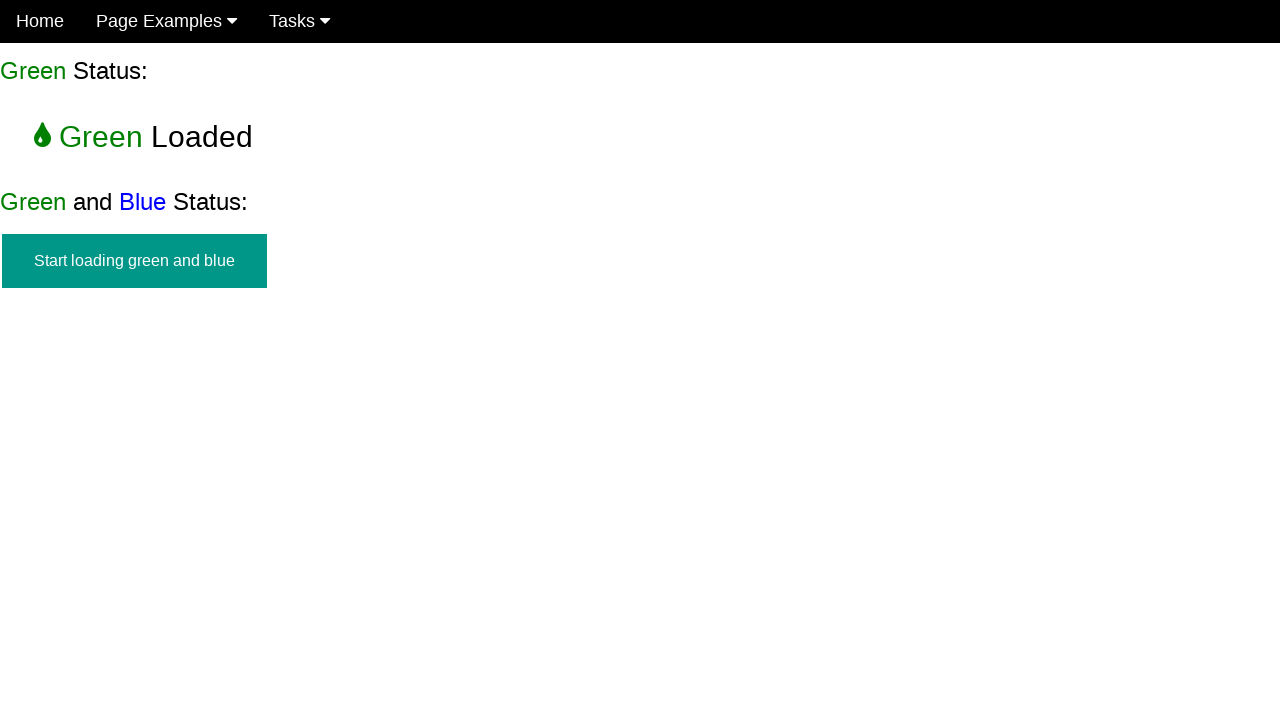

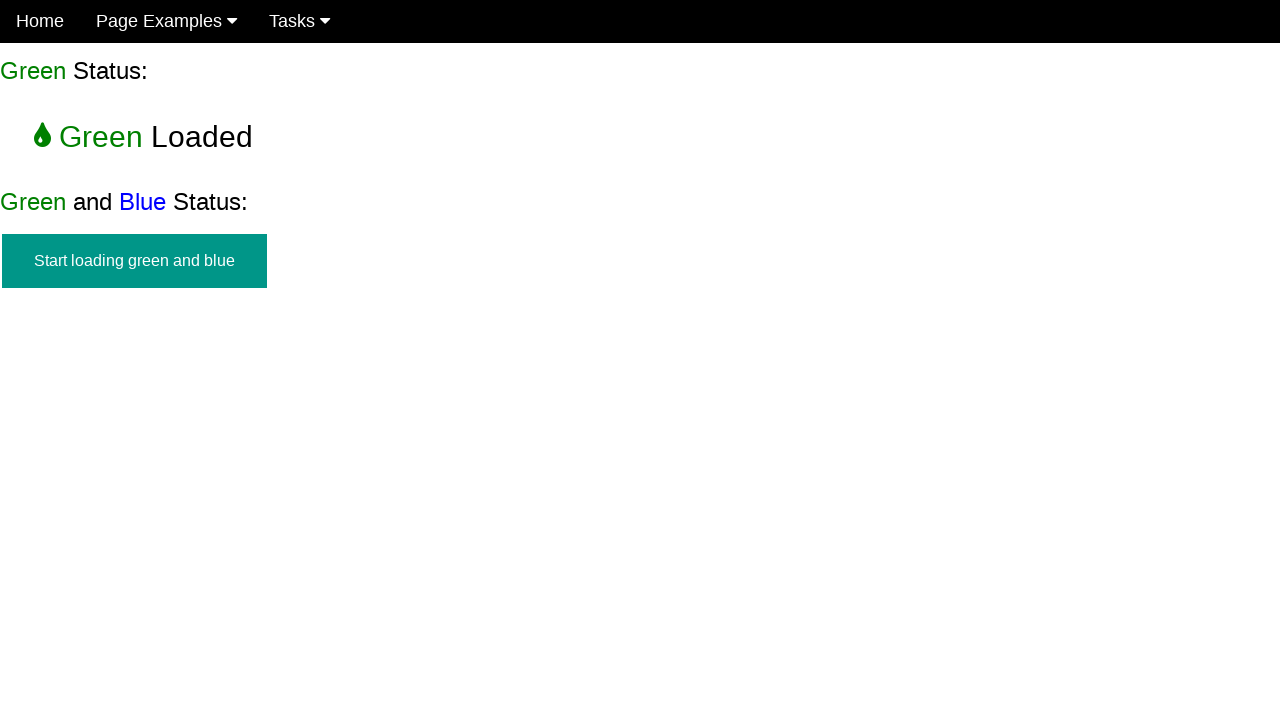